Tests that a doctor cannot be added without providing a password

Starting URL: https://sitetc1kaykywaleskabreno.vercel.app/admin

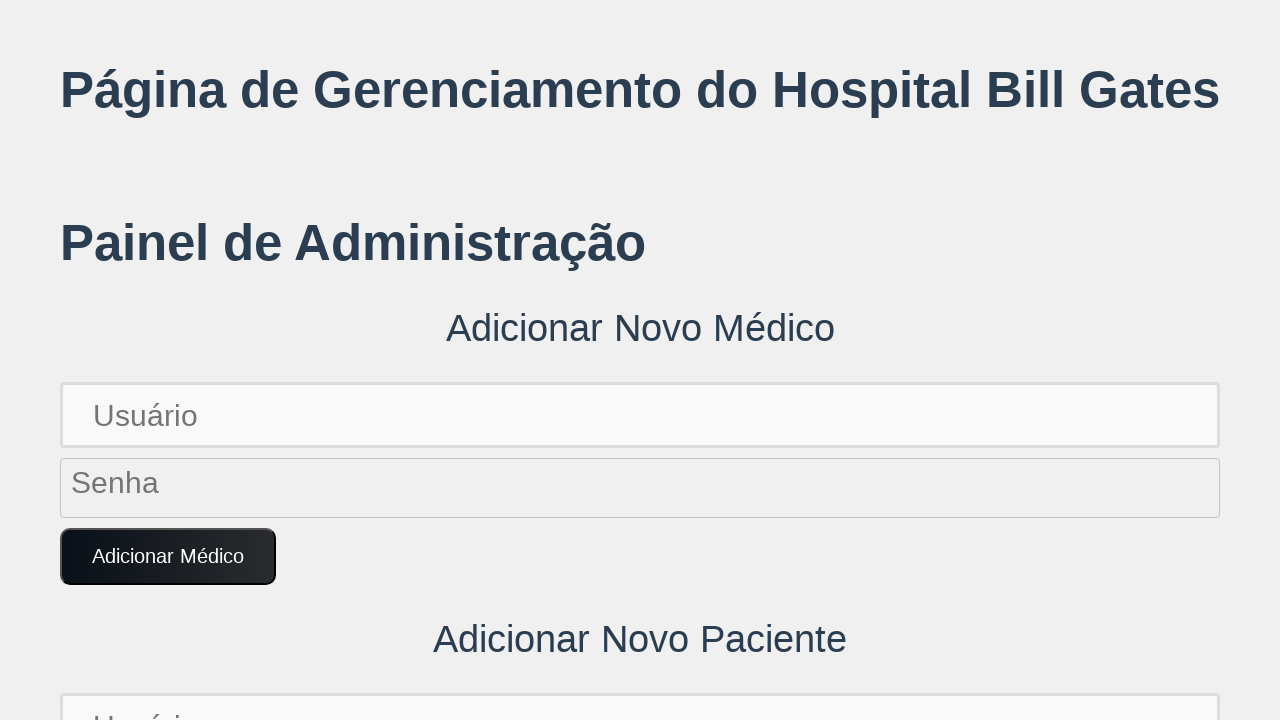

Set up dialog handler to auto-accept dialogs
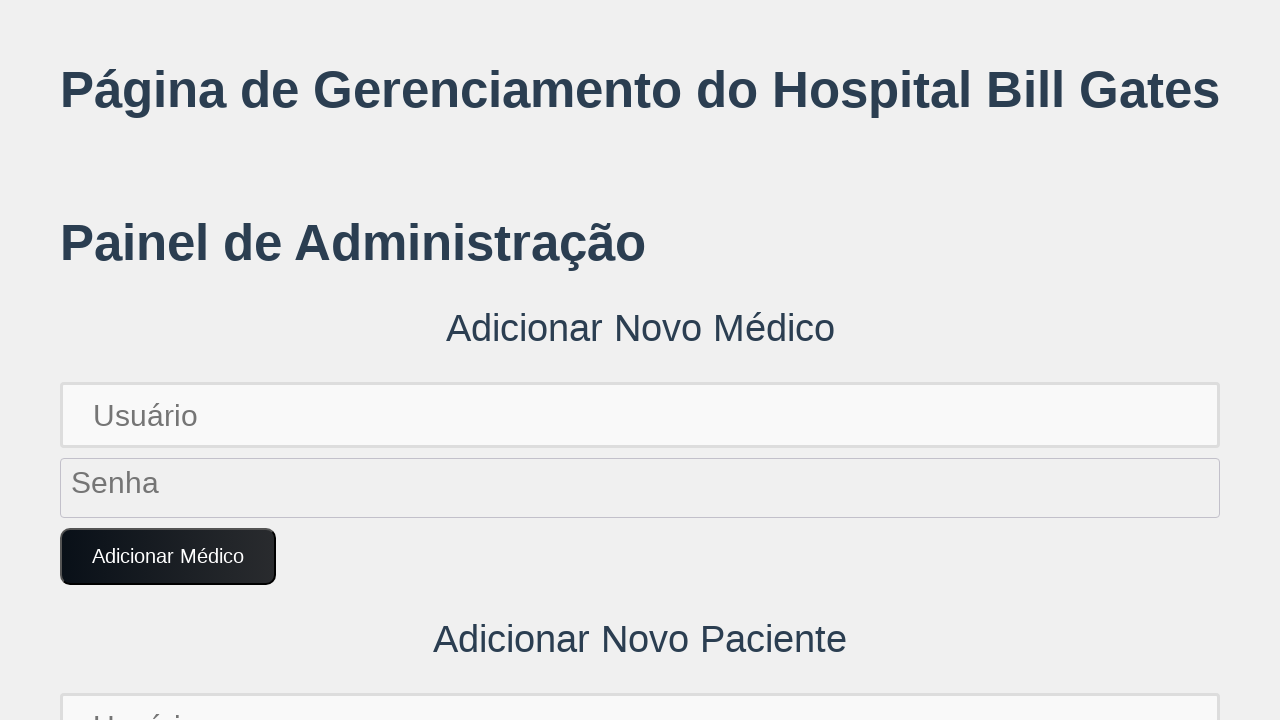

Generated unique doctor username: Fulanim1704567890456
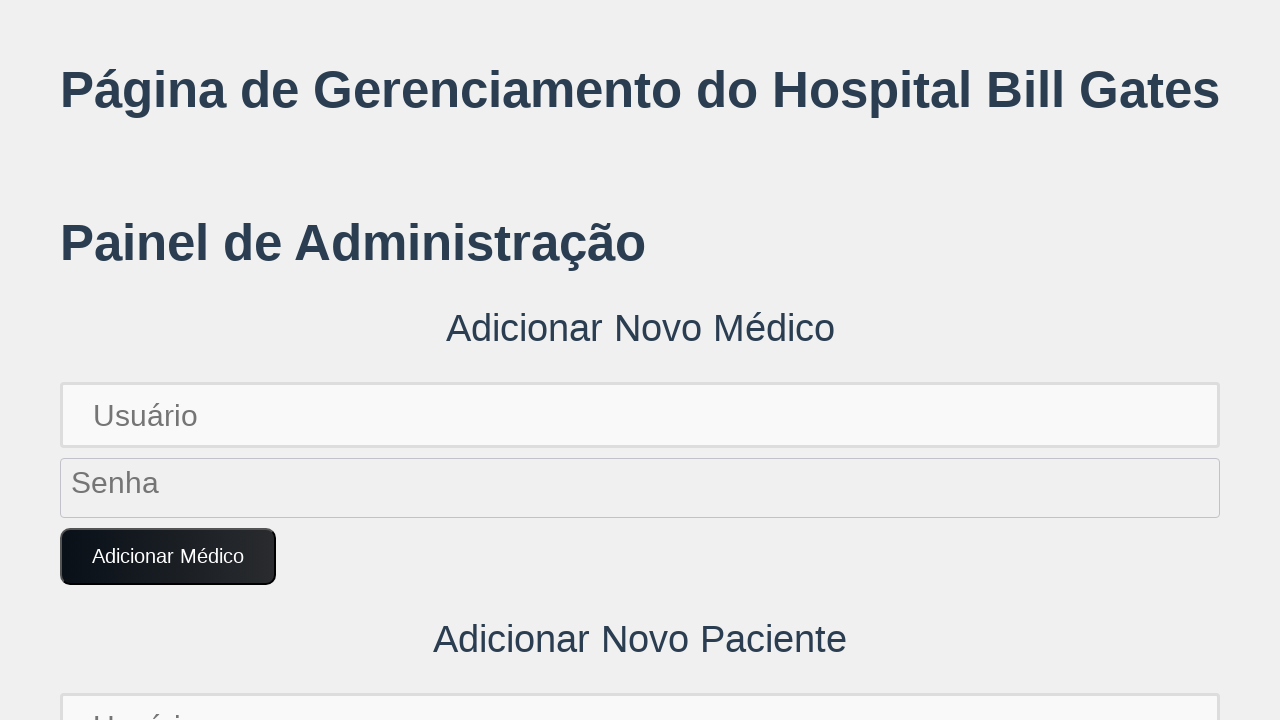

Filled username field without entering password on input[placeholder='Usuário']
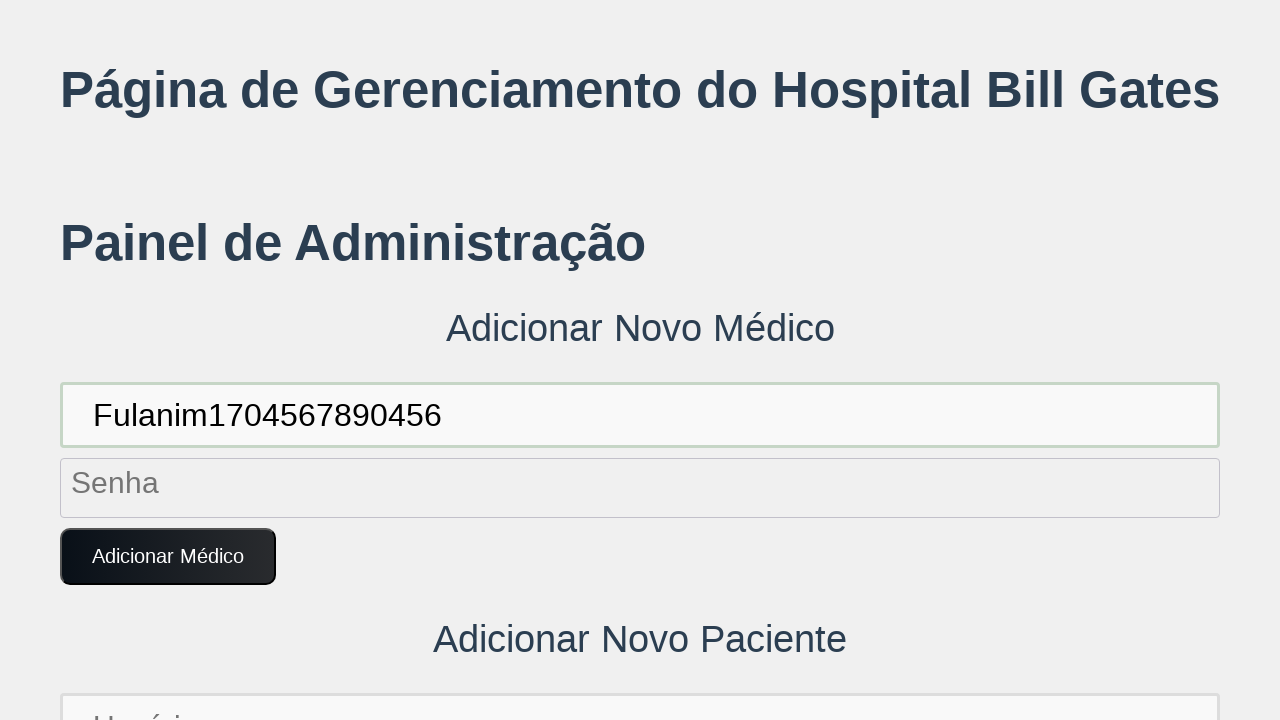

Clicked 'Adicionar Médico' button to attempt adding doctor without password at (168, 557) on button:text('Adicionar Médico')
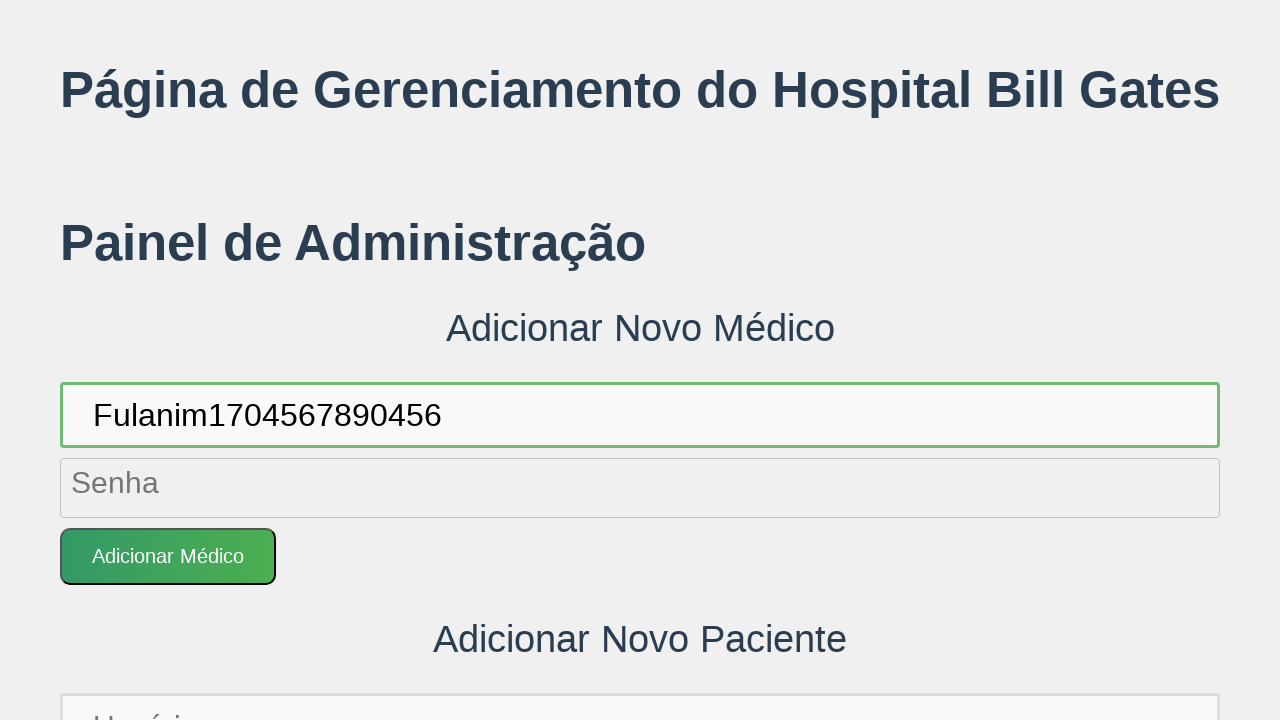

Waited 2 seconds for alert/validation response
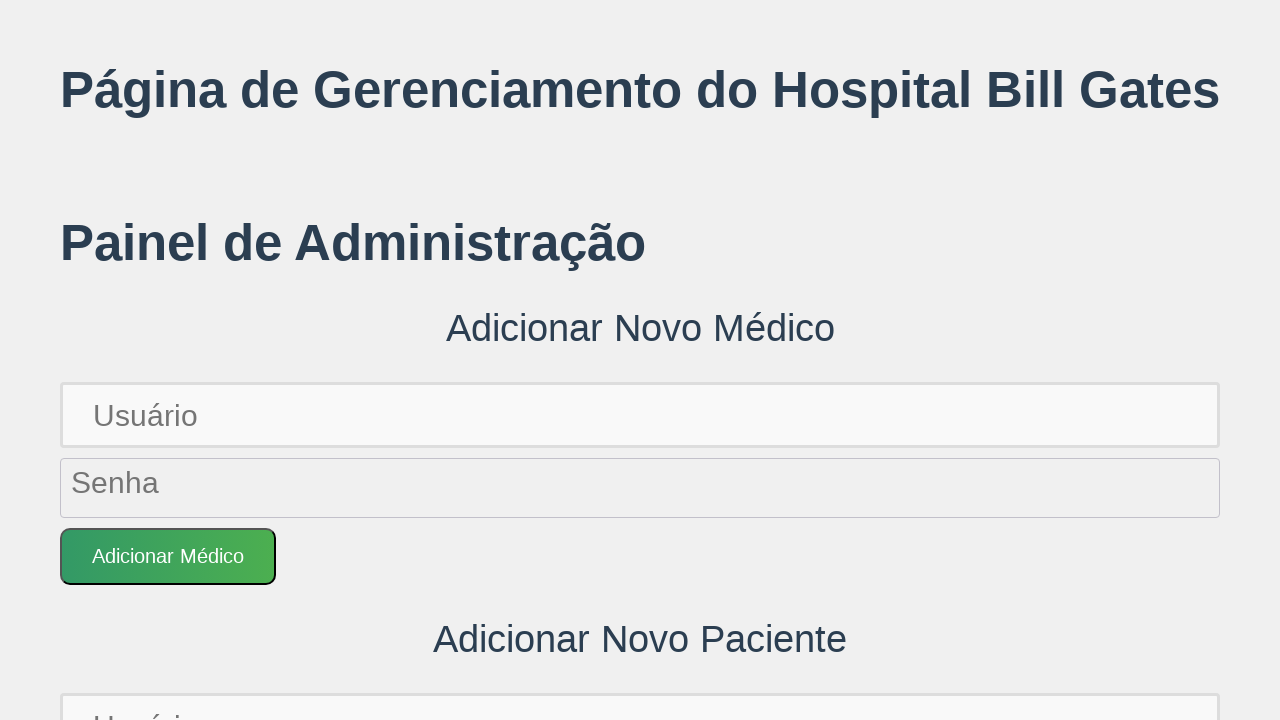

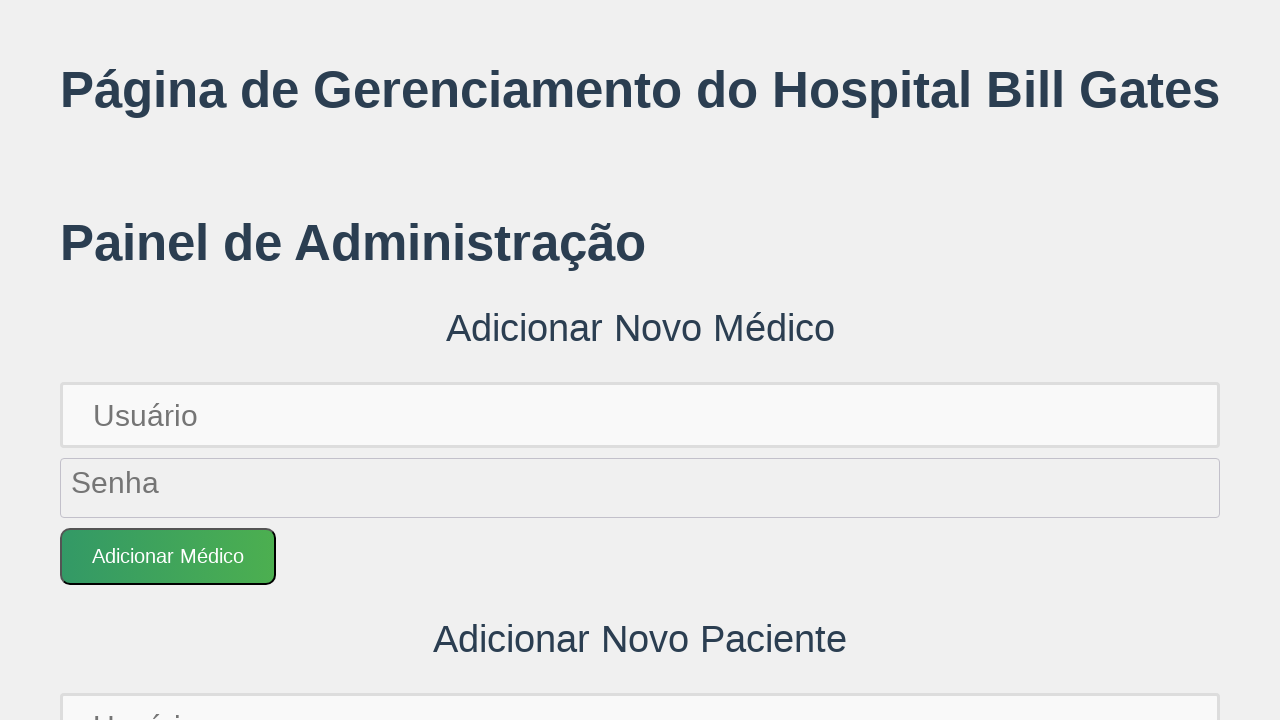